Tests different types of JavaScript alerts on a demo page: accepting a simple alert, dismissing a confirm dialog, and entering text in a prompt dialog.

Starting URL: https://demo.automationtesting.in/Alerts.html

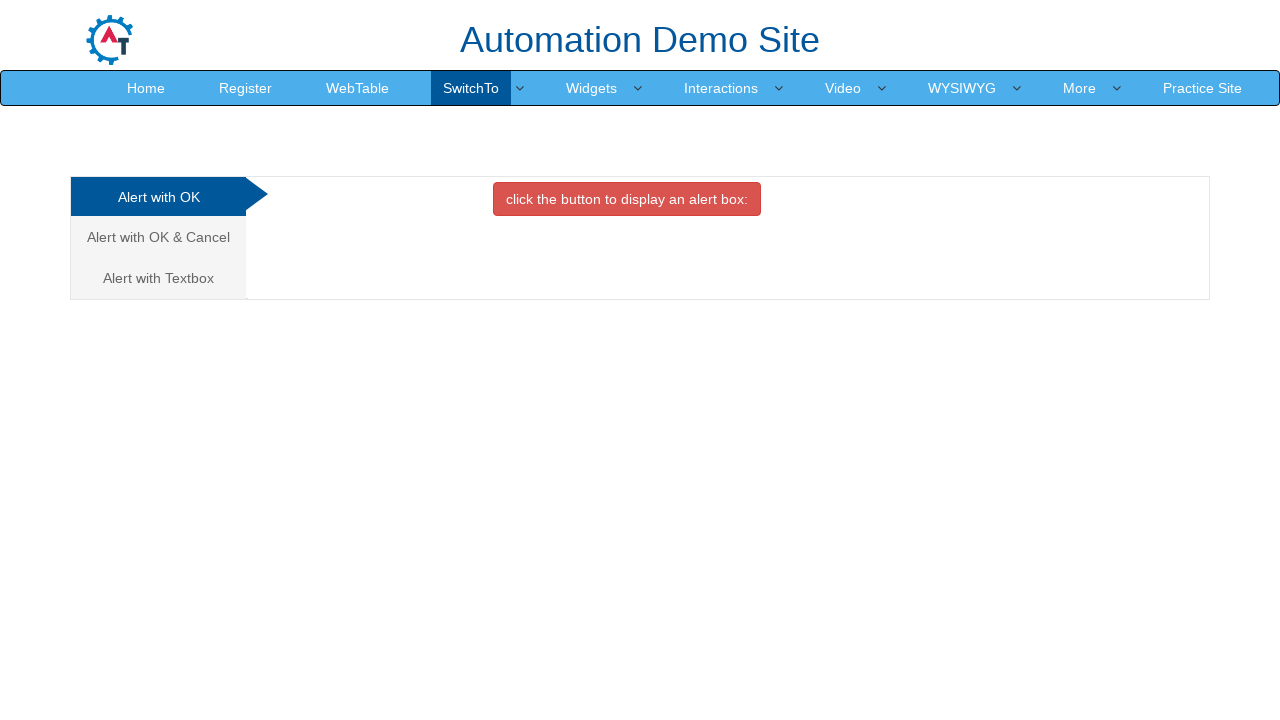

Clicked on 'Alert with OK' tab at (158, 197) on a[href='#OKTab']
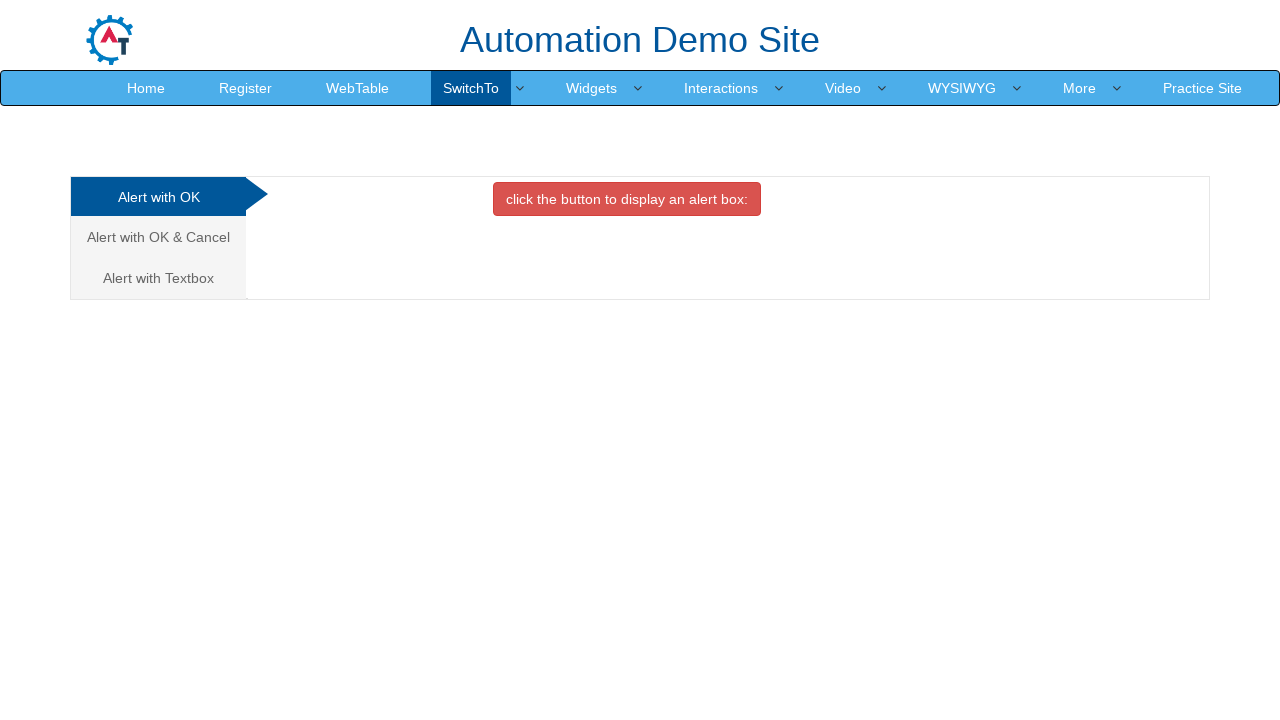

Clicked button to trigger simple alert at (627, 199) on button[onclick='alertbox()']
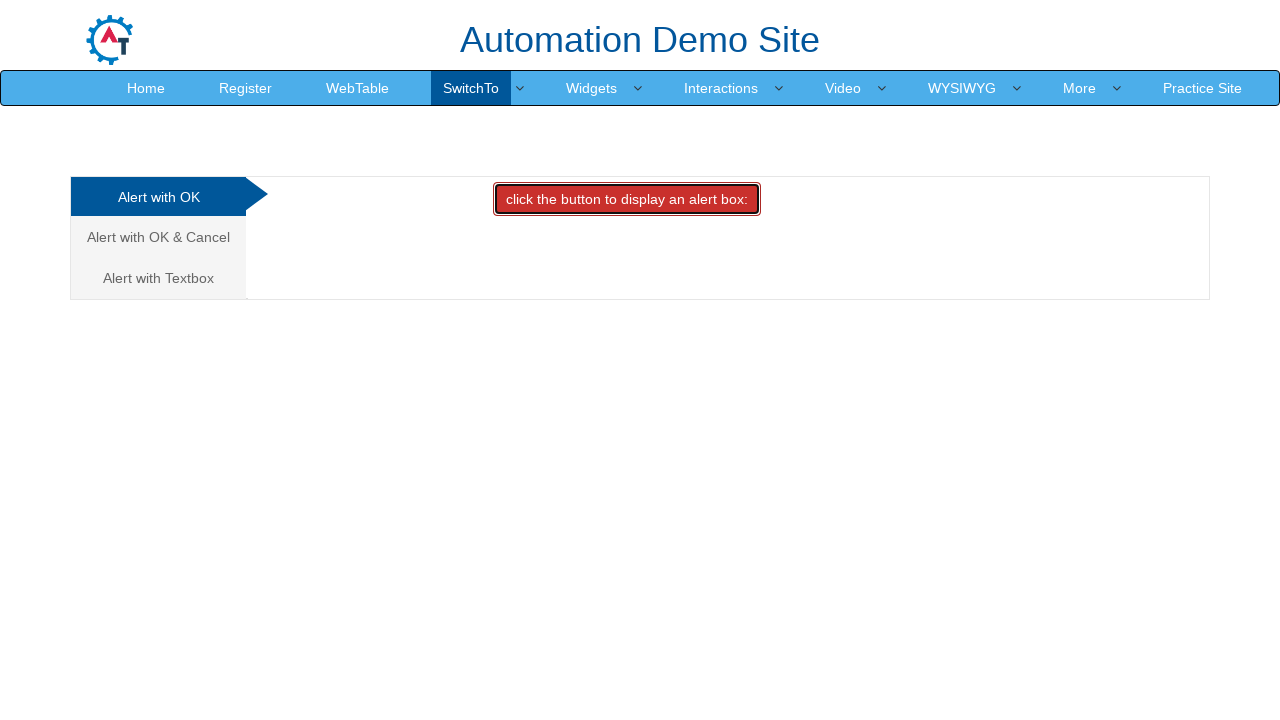

Triggered and accepted simple alert dialog at (627, 199) on button[onclick='alertbox()']
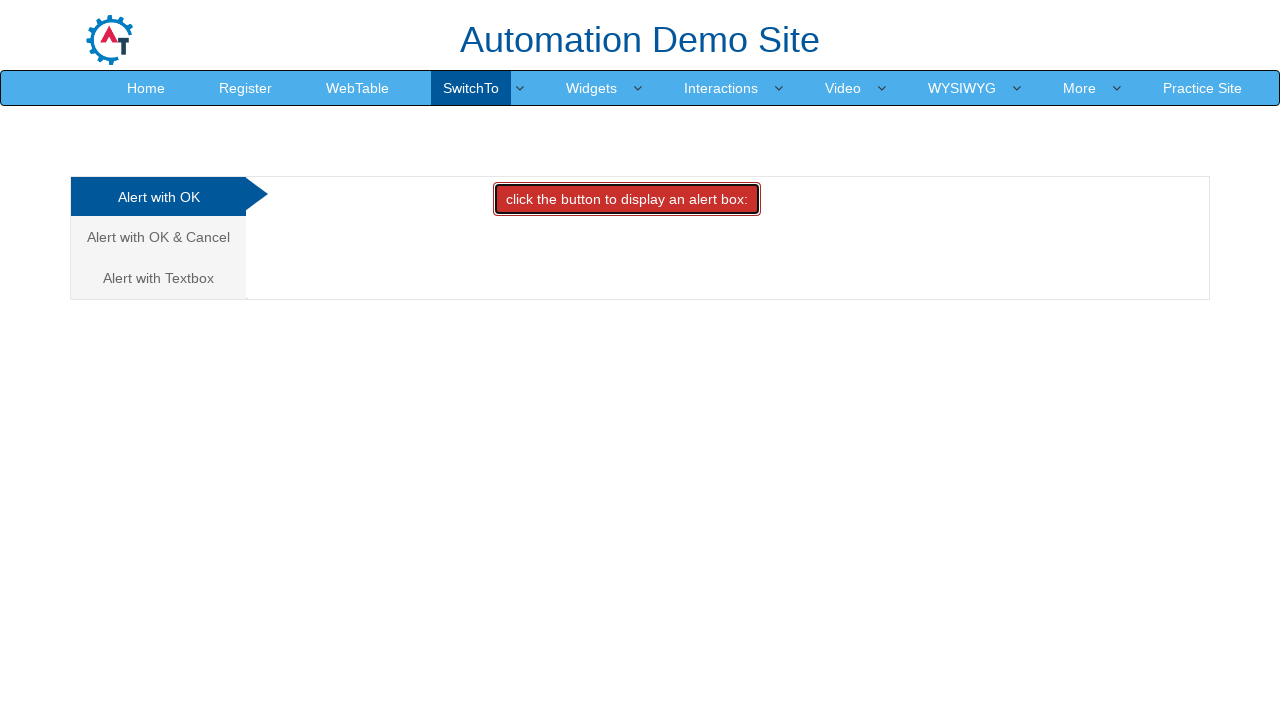

Clicked on 'Alert with OK & Cancel' tab at (158, 237) on a[href='#CancelTab']
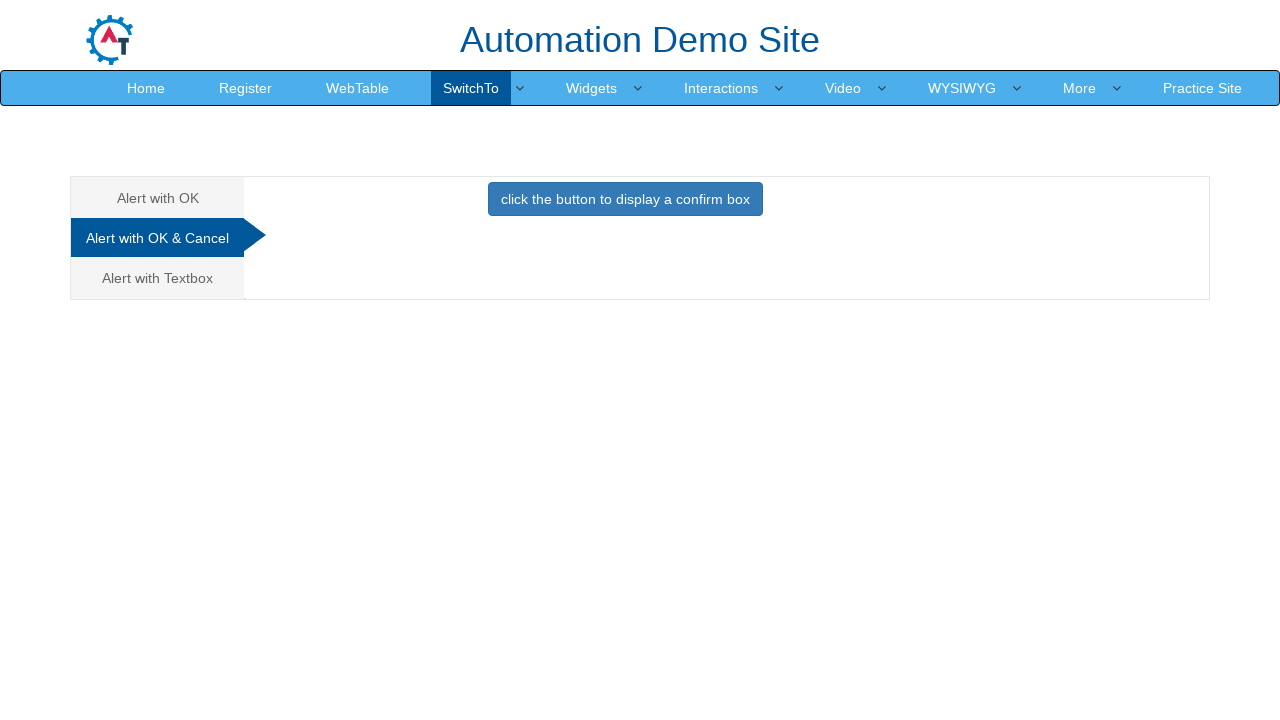

Triggered and dismissed confirm dialog at (625, 199) on button[onclick='confirmbox()']
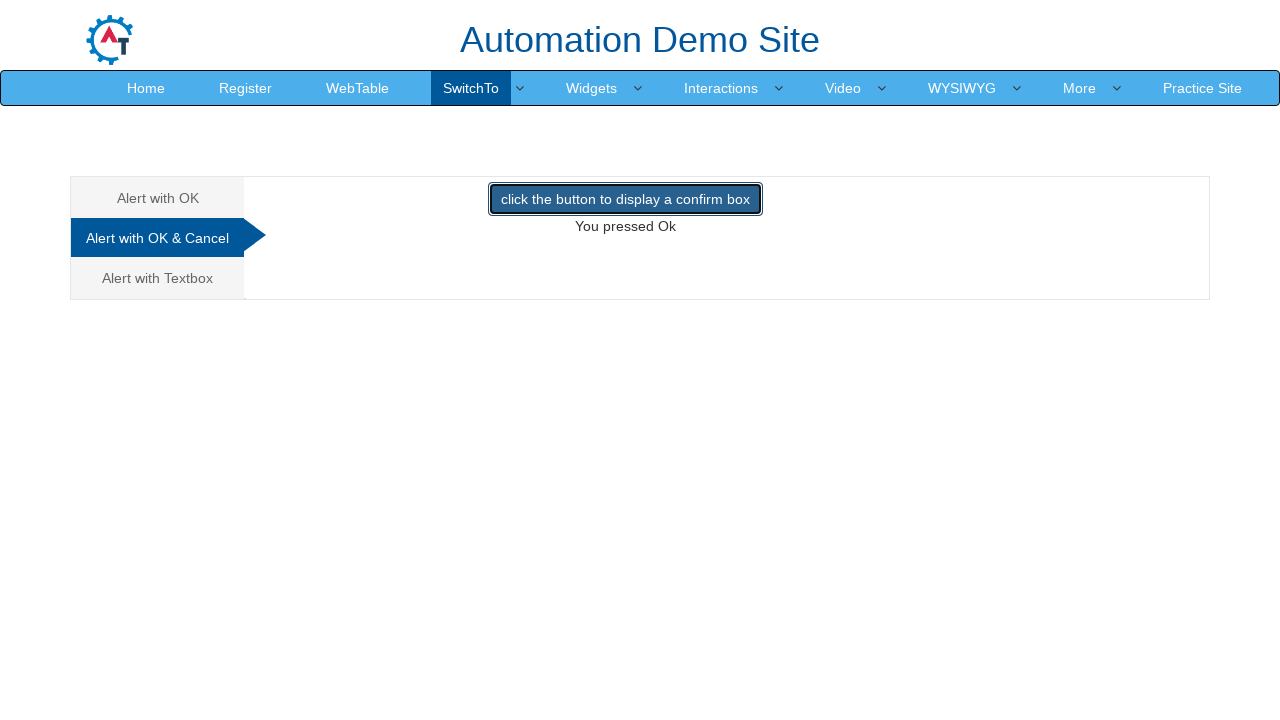

Waited 500ms for dialog to be handled
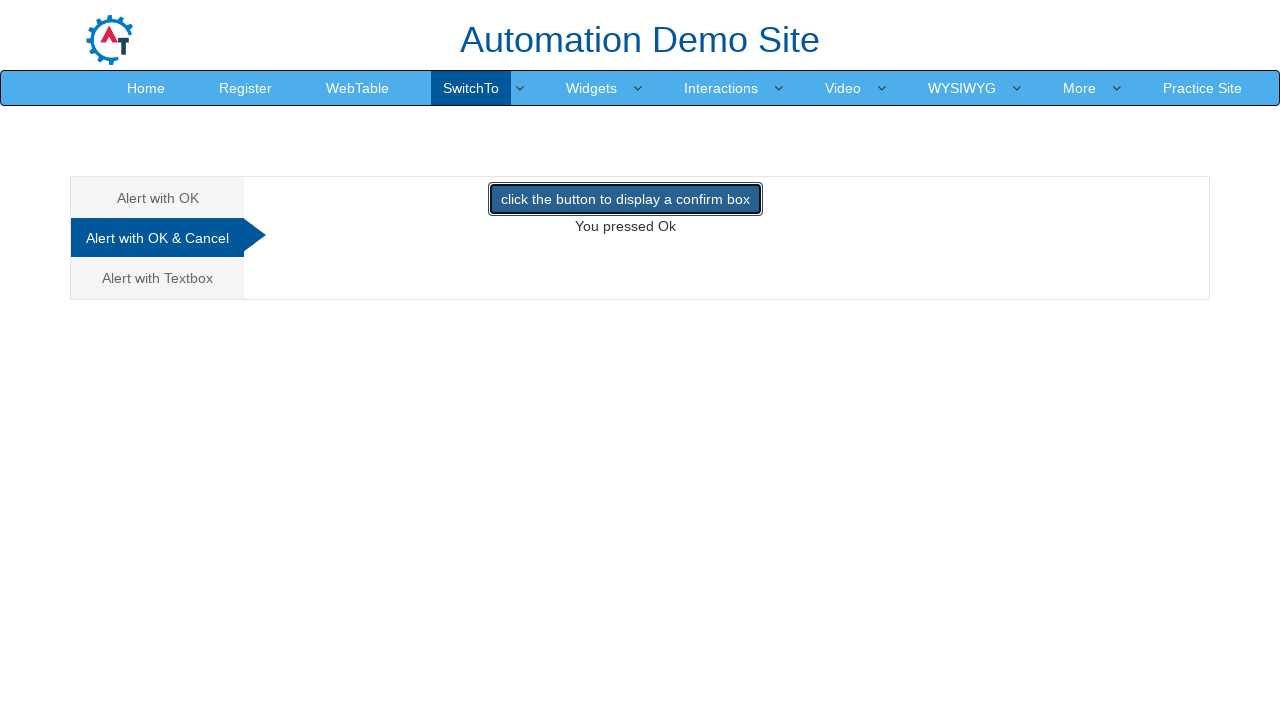

Clicked on 'Alert with Textbox' tab at (158, 278) on a[href='#Textbox']
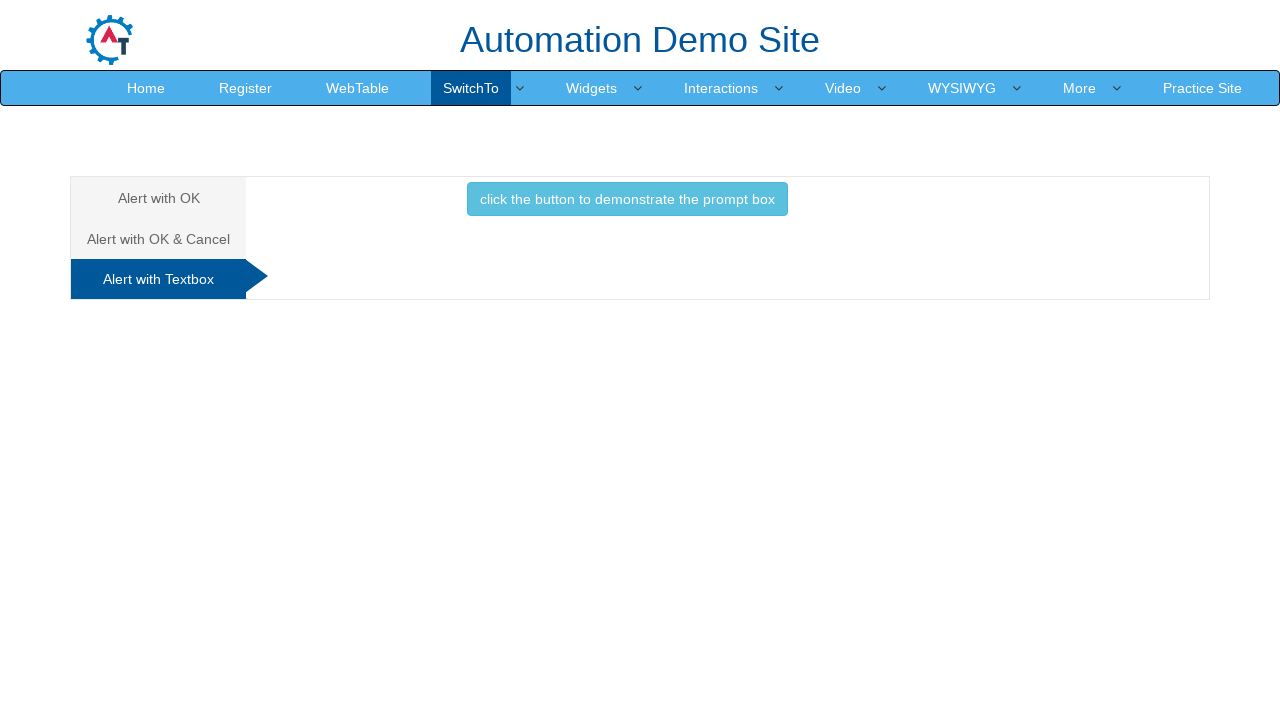

Triggered prompt dialog and entered text 'abcd' at (627, 199) on button[onclick='promptbox()']
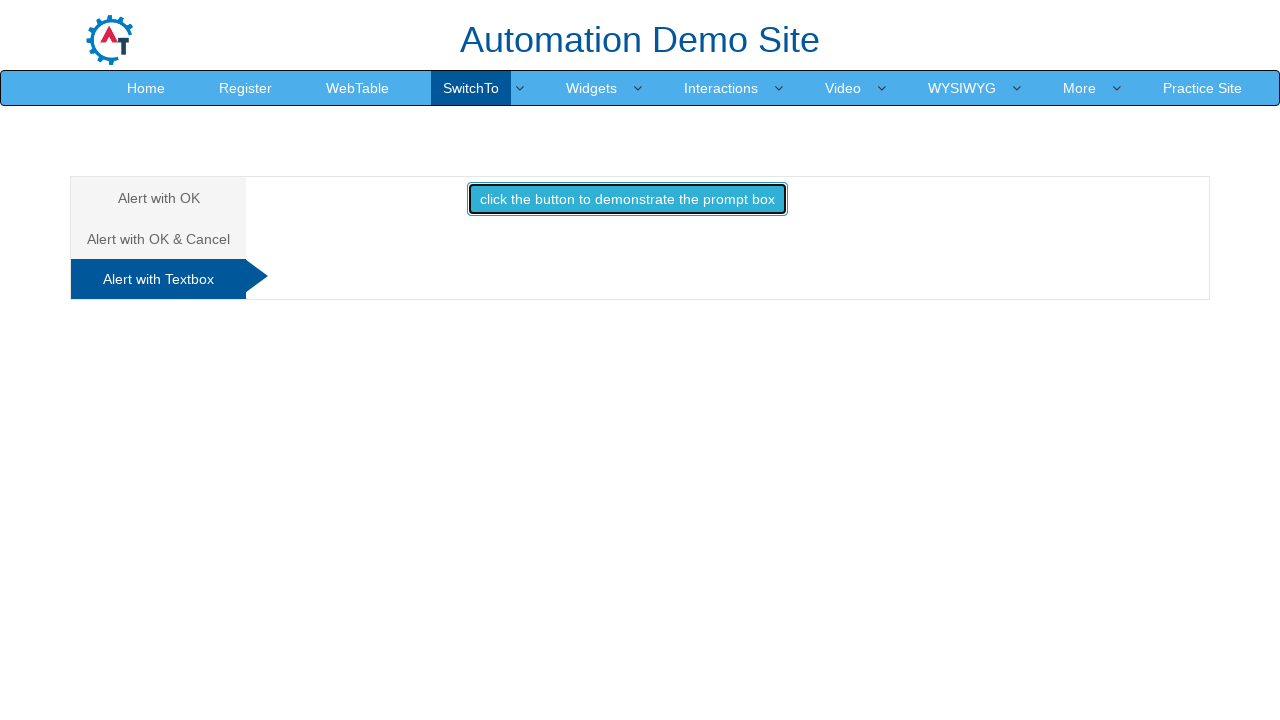

Waited 500ms for prompt to be handled
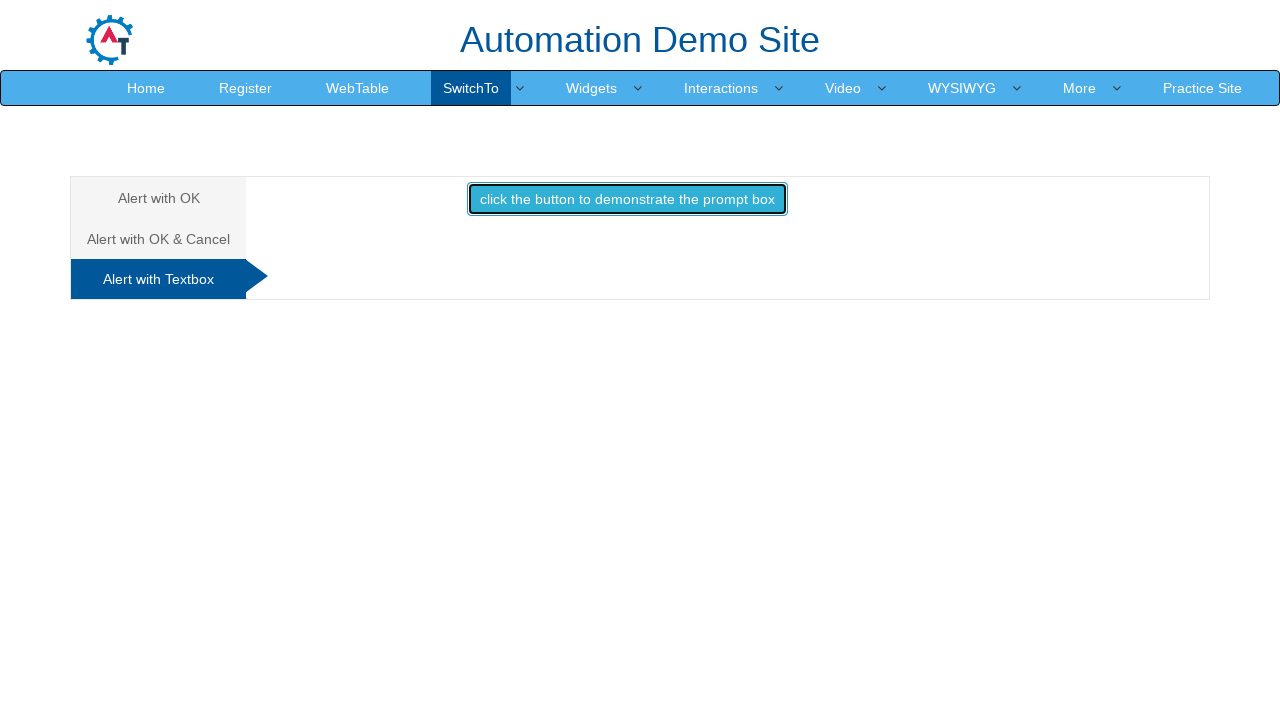

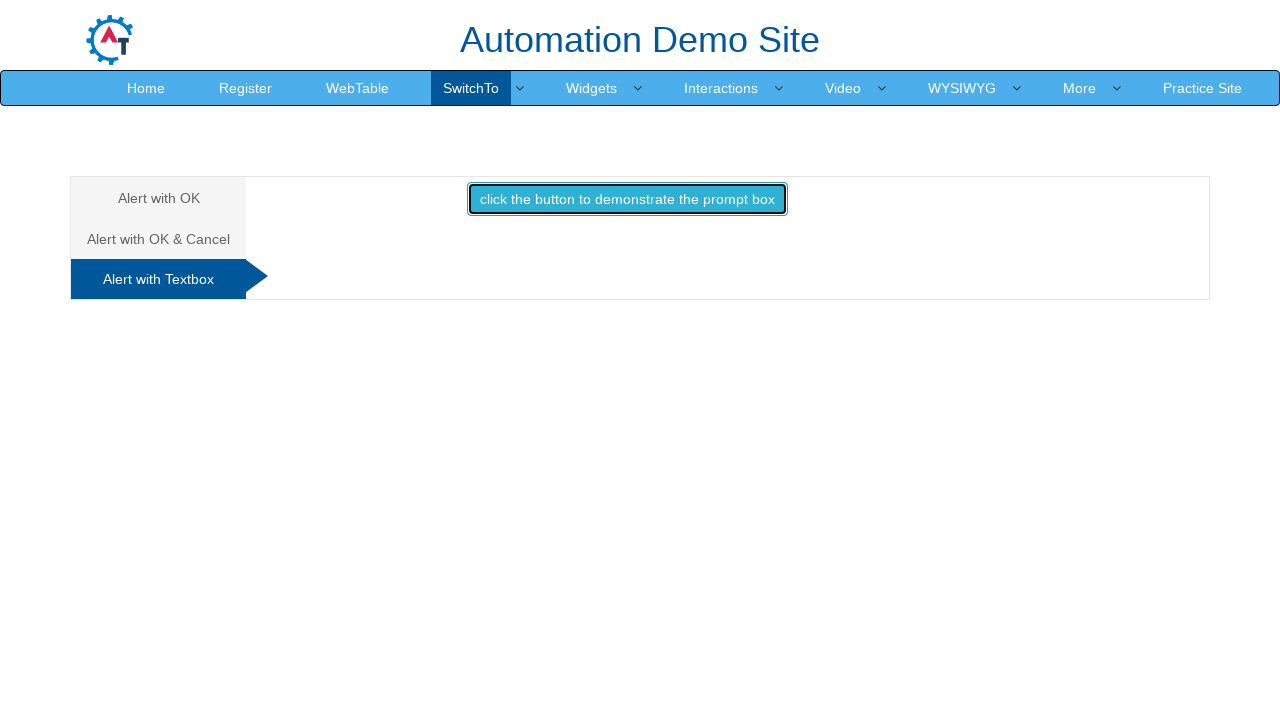